Tests the shopping cart functionality by adding multiple items (Stuffed Frog x2, Fluffy Bunny x5, Valentine Bear x3) to the cart and verifying the subtotals and total price.

Starting URL: https://jupiter.cloud.planittesting.com/

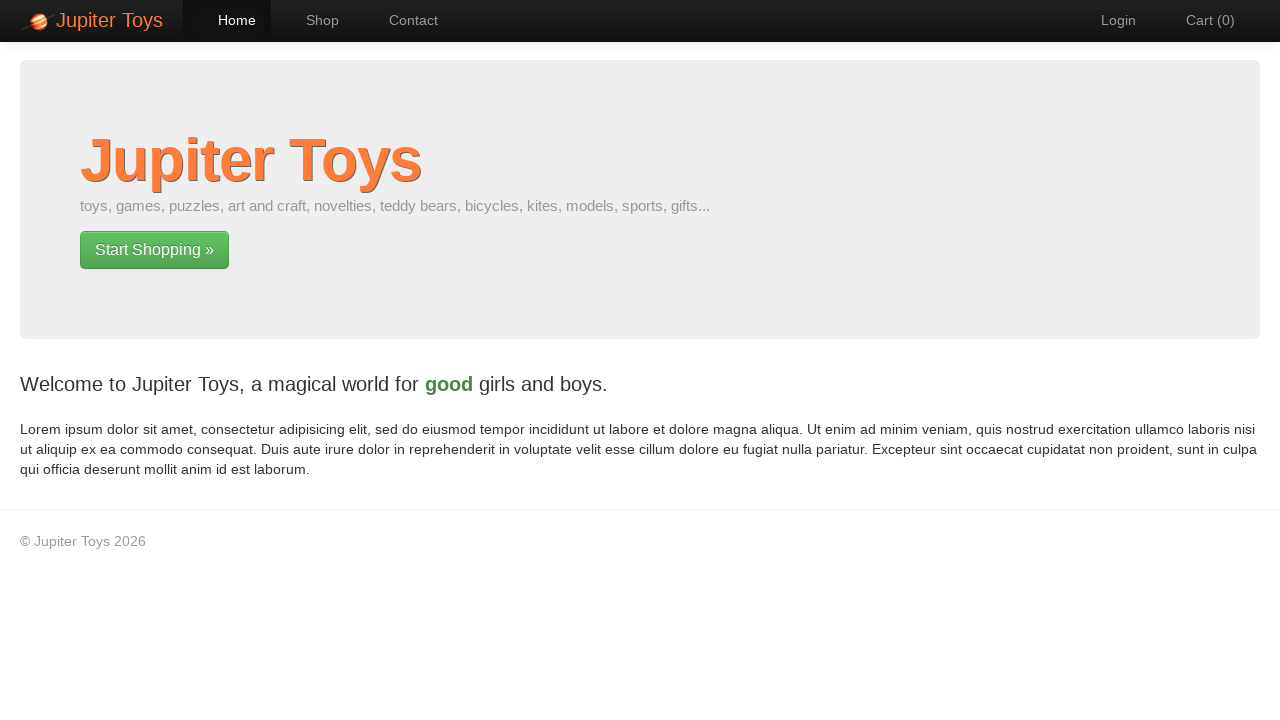

Clicked link to navigate to Shop page at (312, 20) on a[href='#/shop']
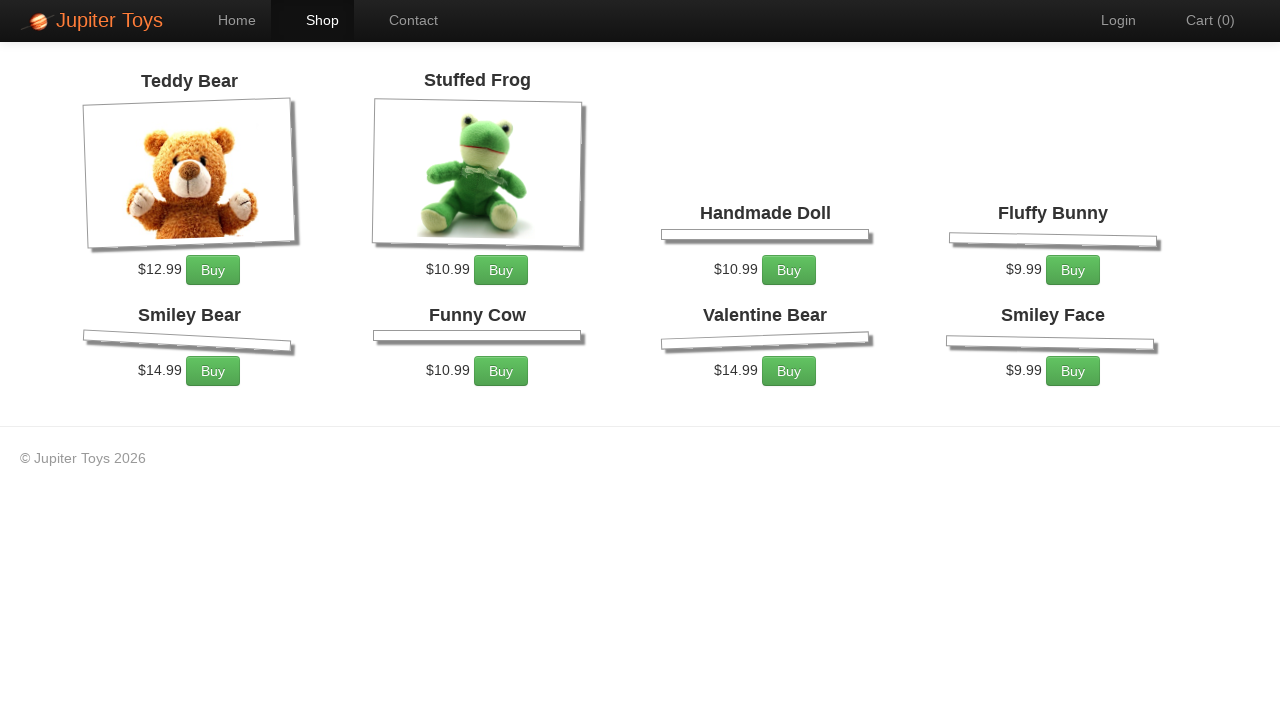

Added Stuffed Frog to cart at (501, 270) on li:has-text('Stuffed Frog') a.btn
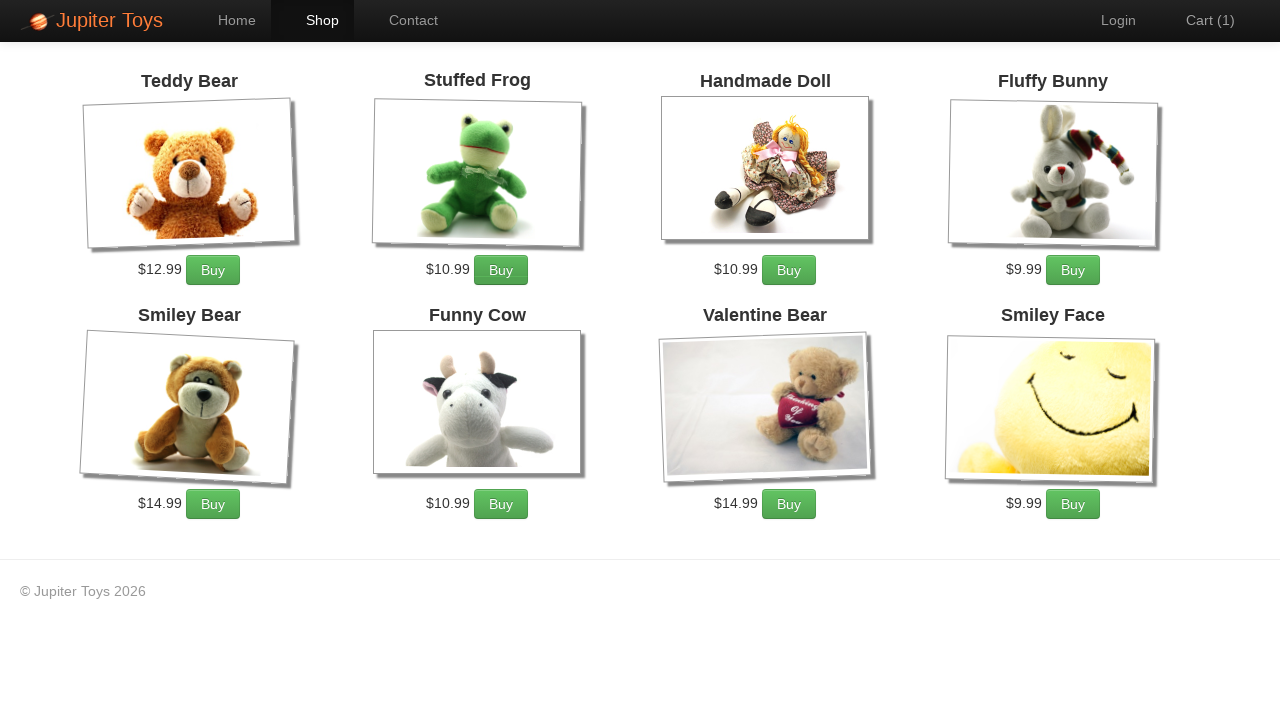

Added Stuffed Frog to cart at (501, 270) on li:has-text('Stuffed Frog') a.btn
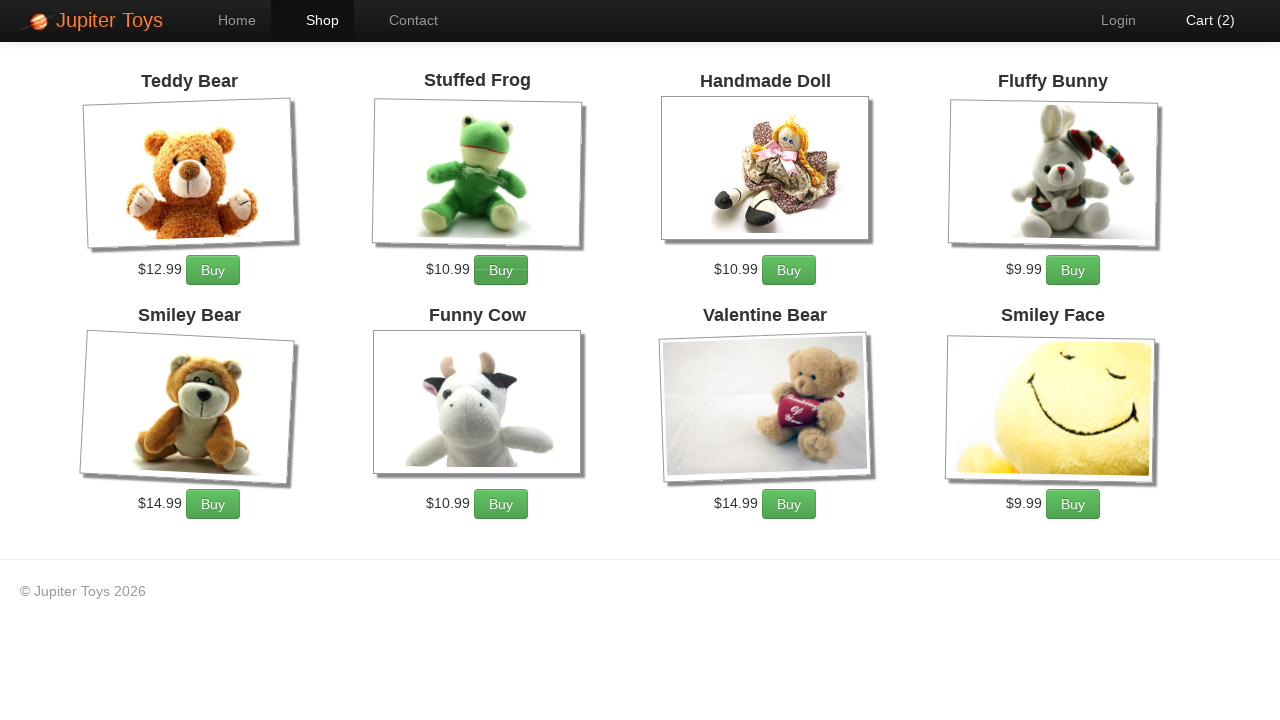

Added Fluffy Bunny to cart at (1073, 270) on li:has-text('Fluffy Bunny') a.btn
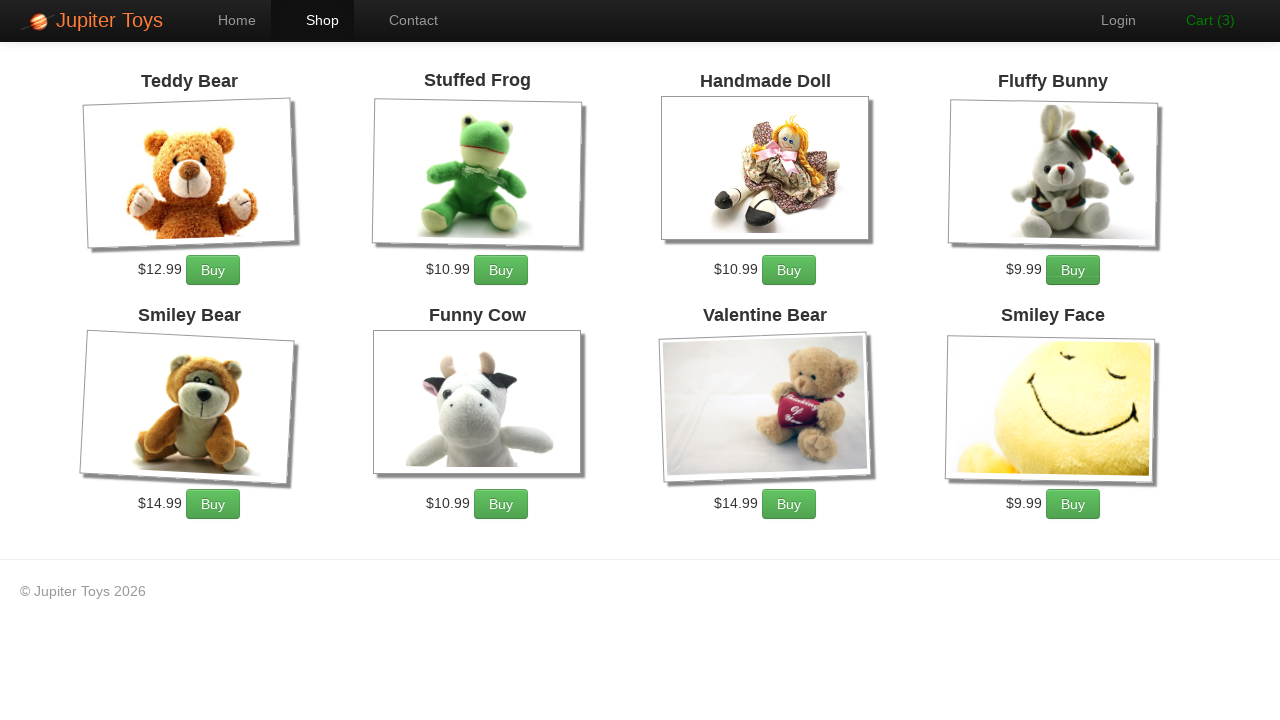

Added Fluffy Bunny to cart at (1073, 270) on li:has-text('Fluffy Bunny') a.btn
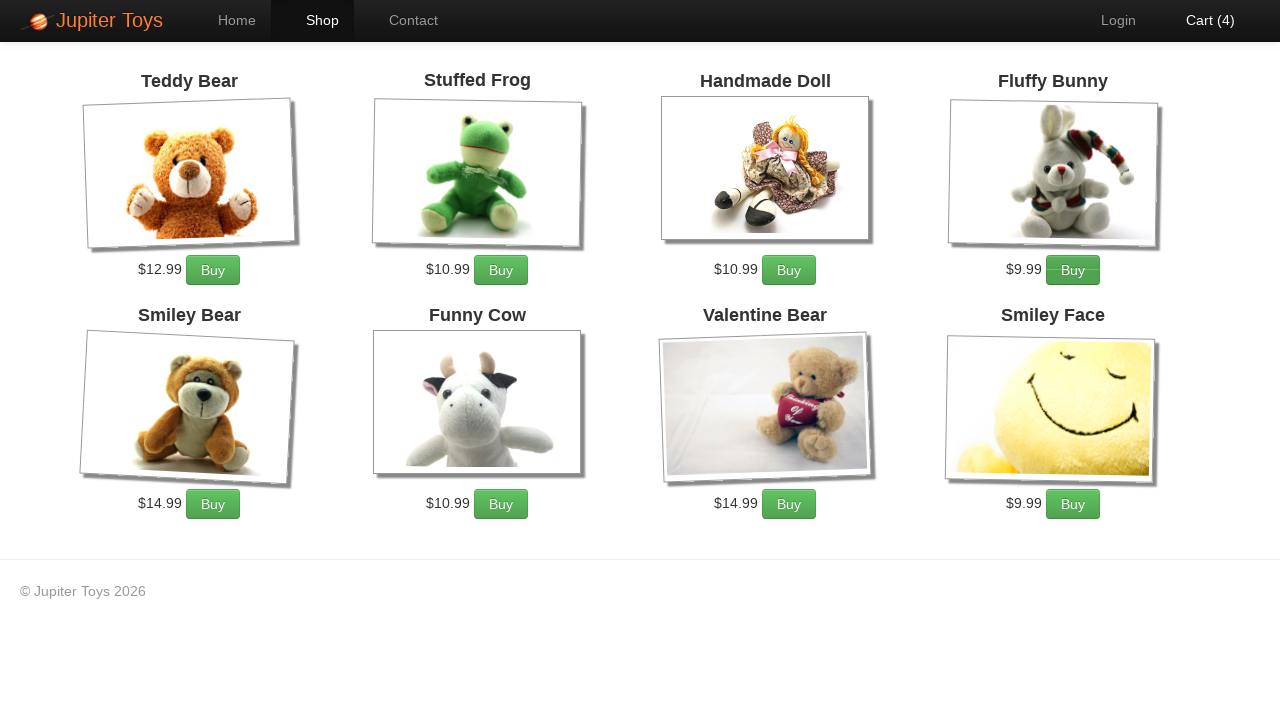

Added Fluffy Bunny to cart at (1073, 270) on li:has-text('Fluffy Bunny') a.btn
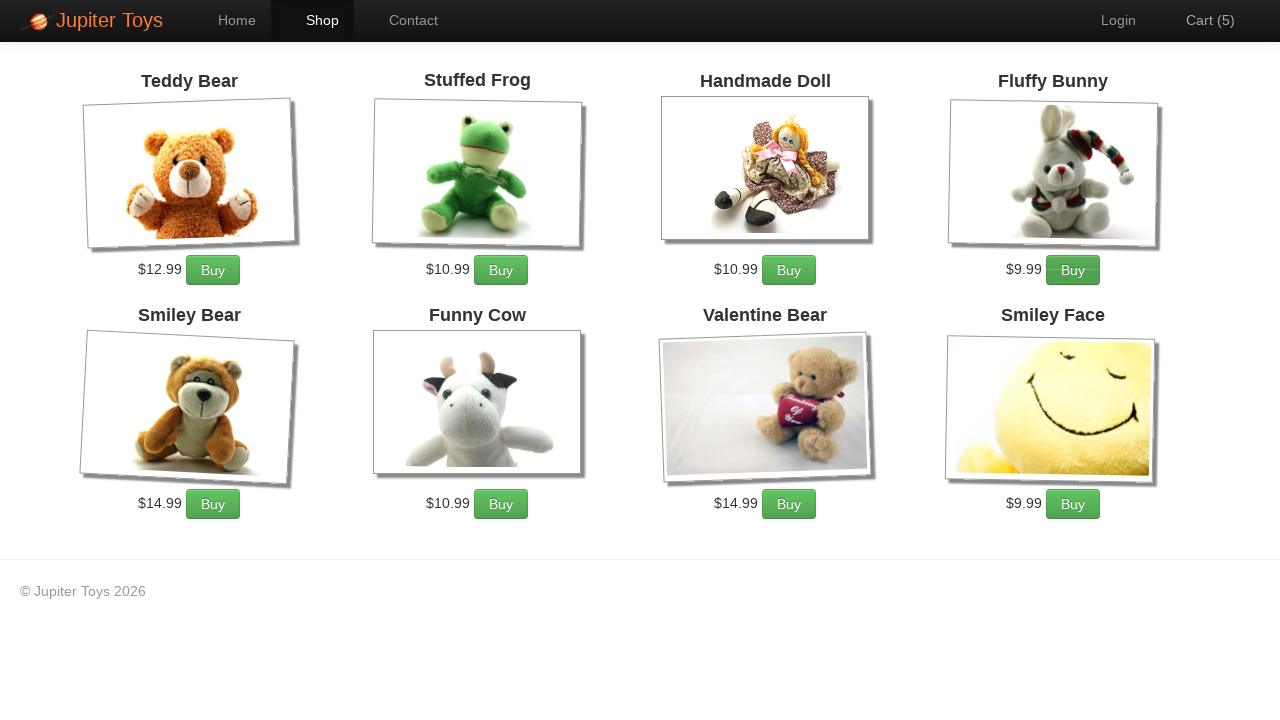

Added Fluffy Bunny to cart at (1073, 270) on li:has-text('Fluffy Bunny') a.btn
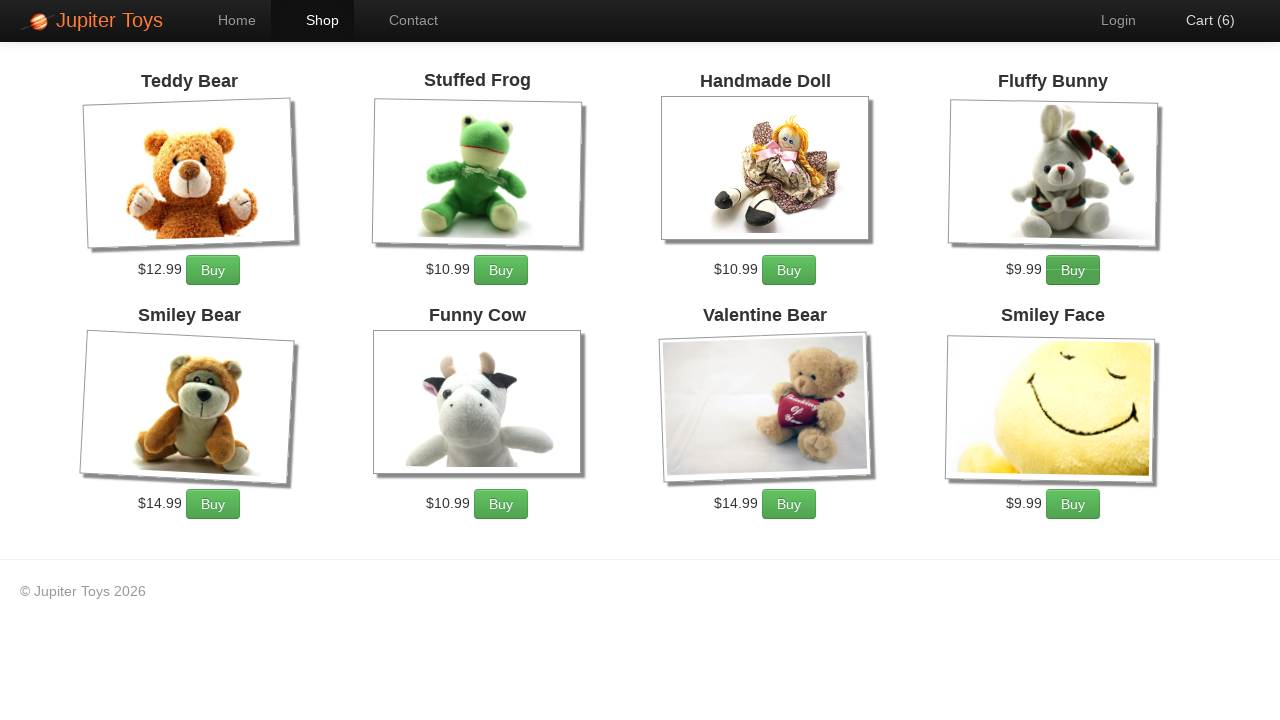

Added Fluffy Bunny to cart at (1073, 270) on li:has-text('Fluffy Bunny') a.btn
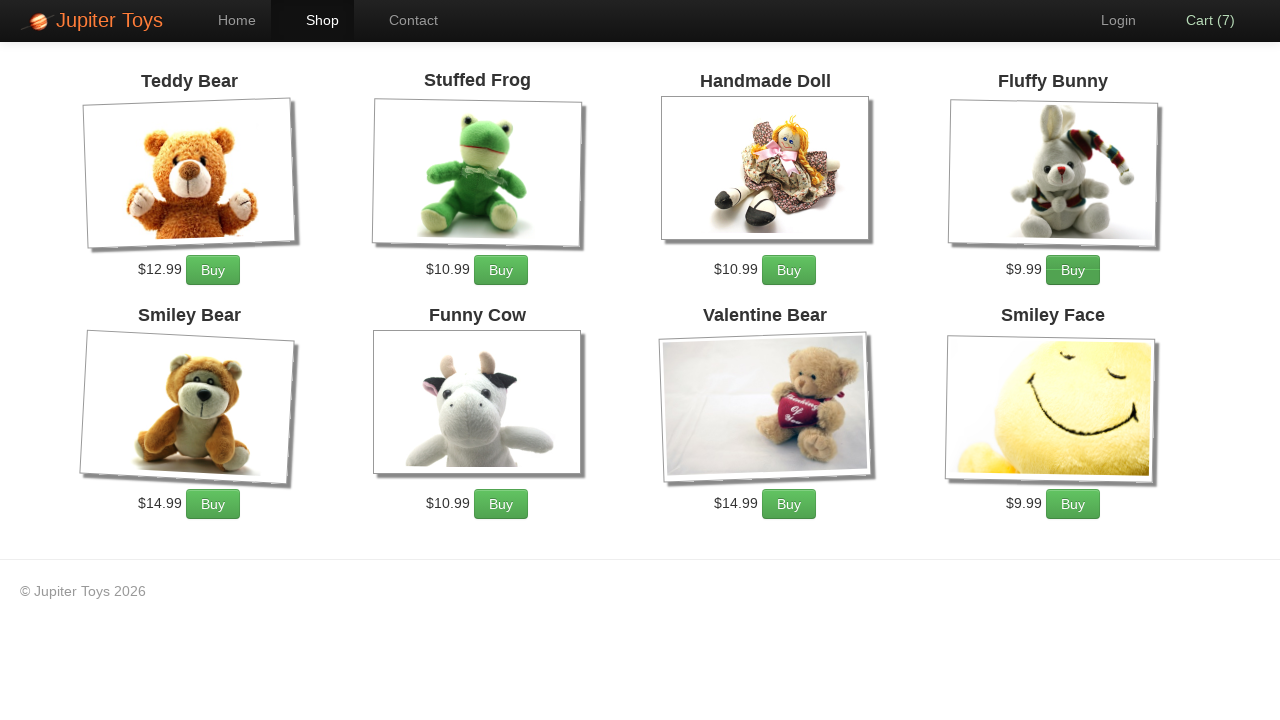

Added Valentine Bear to cart at (789, 504) on li:has-text('Valentine Bear') a.btn
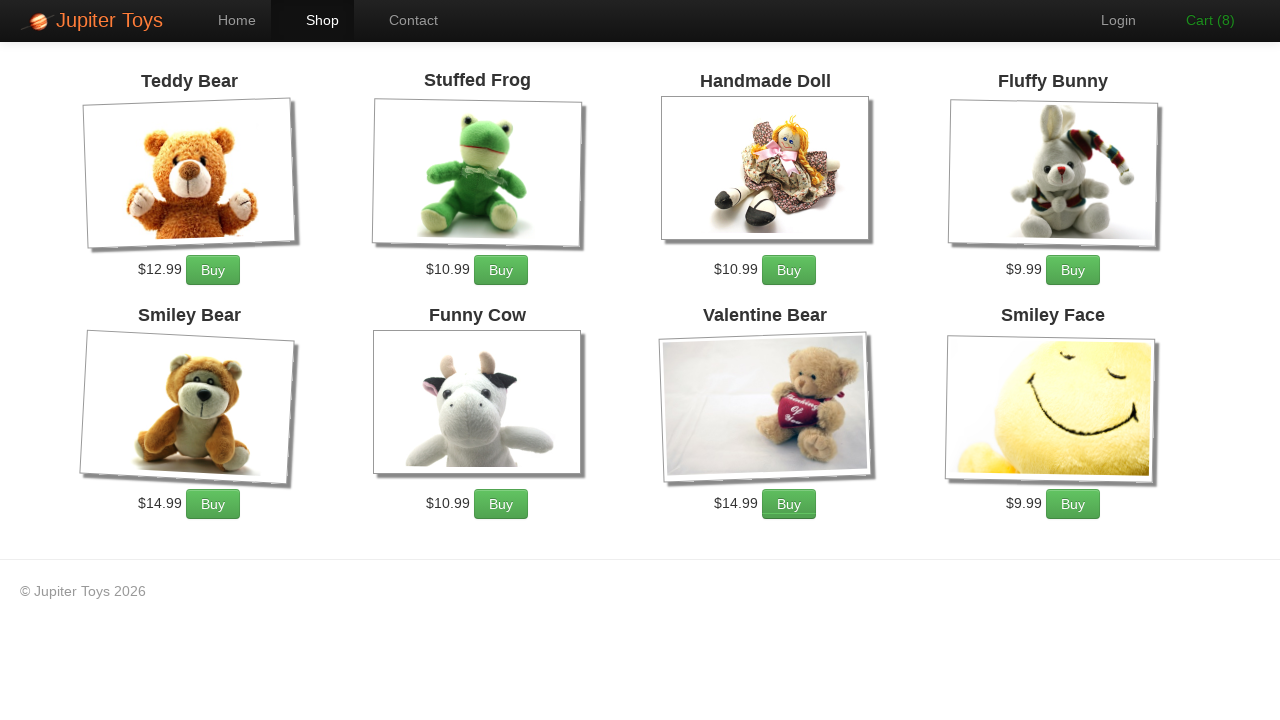

Added Valentine Bear to cart at (789, 504) on li:has-text('Valentine Bear') a.btn
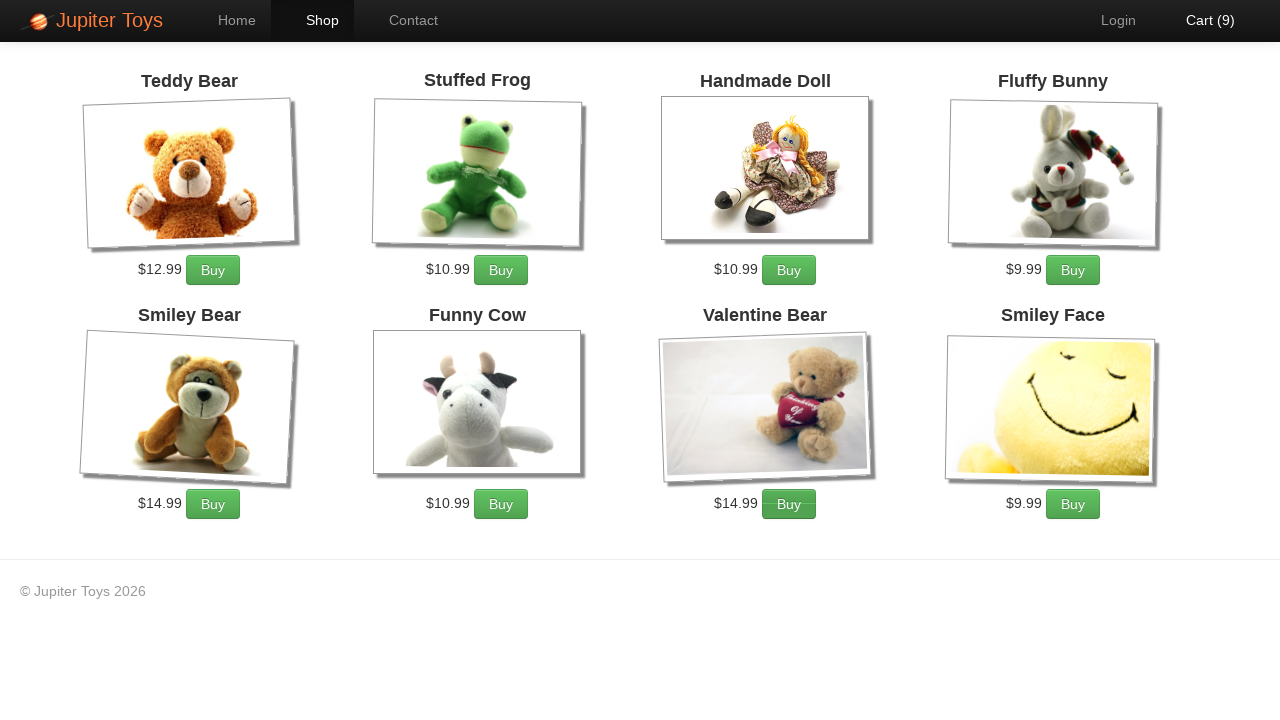

Added Valentine Bear to cart at (789, 504) on li:has-text('Valentine Bear') a.btn
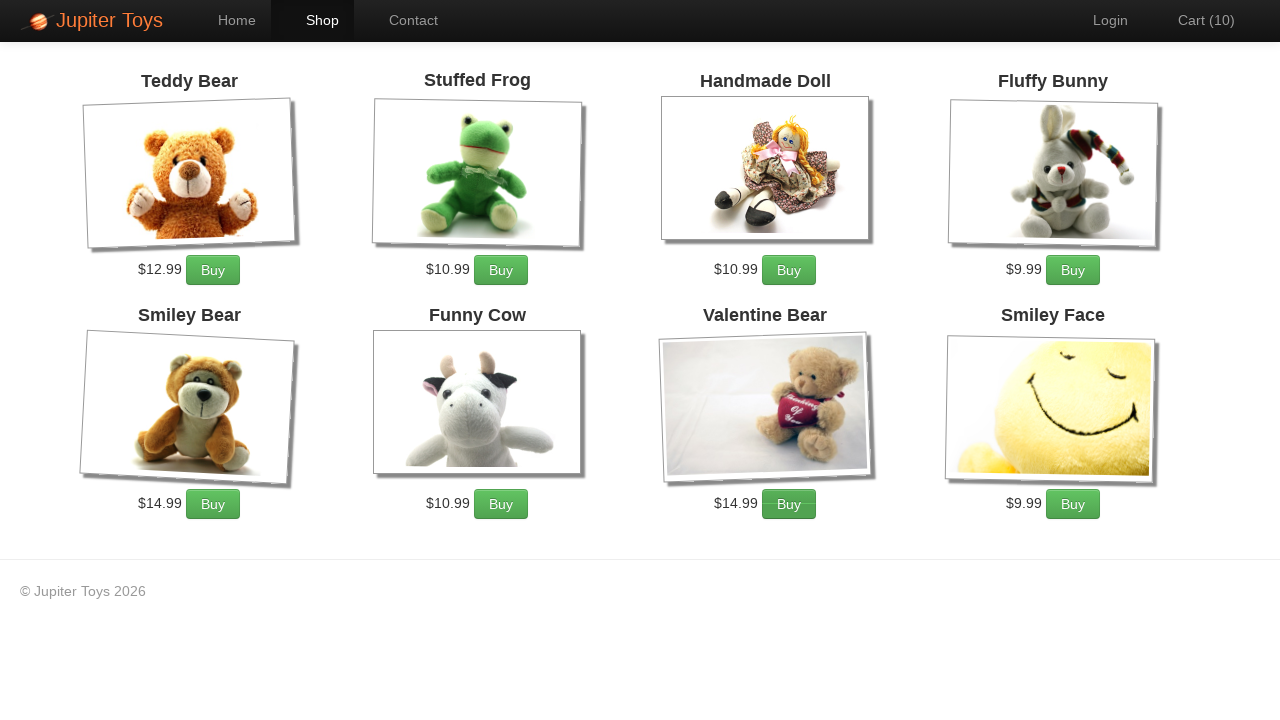

Clicked link to navigate to Cart page at (1196, 20) on a[href='#/cart']
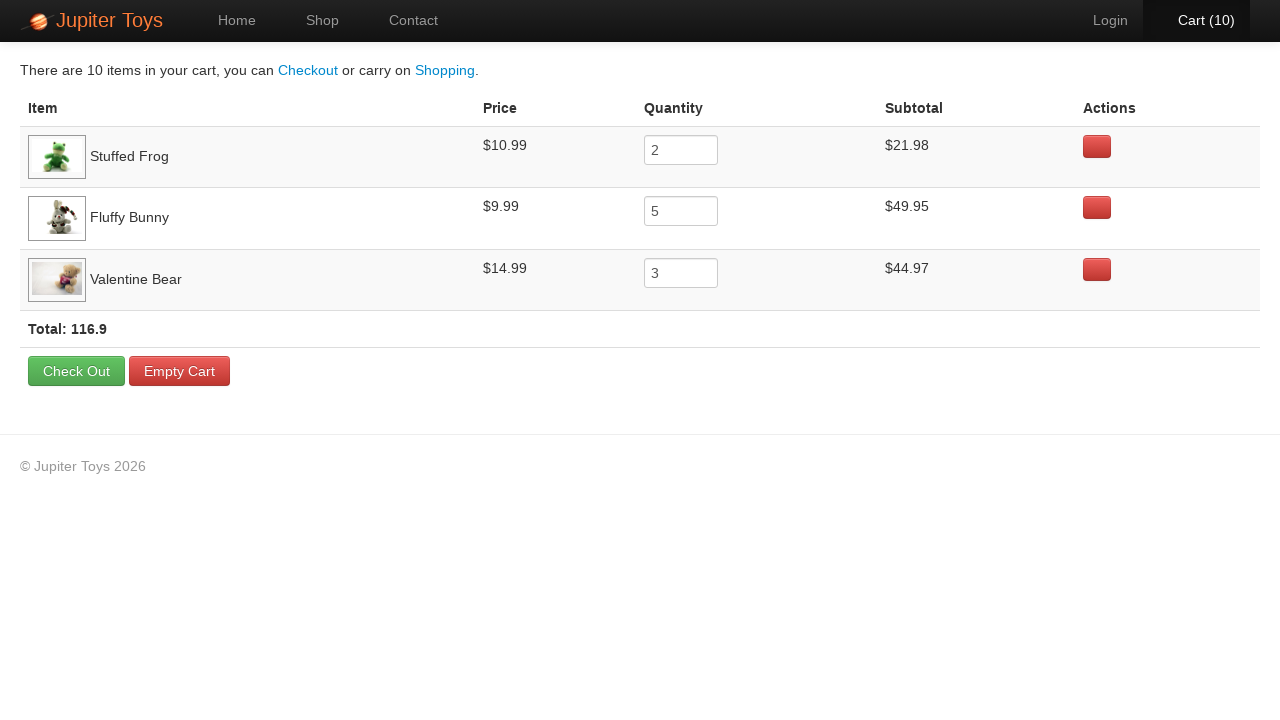

Cart items loaded and visible
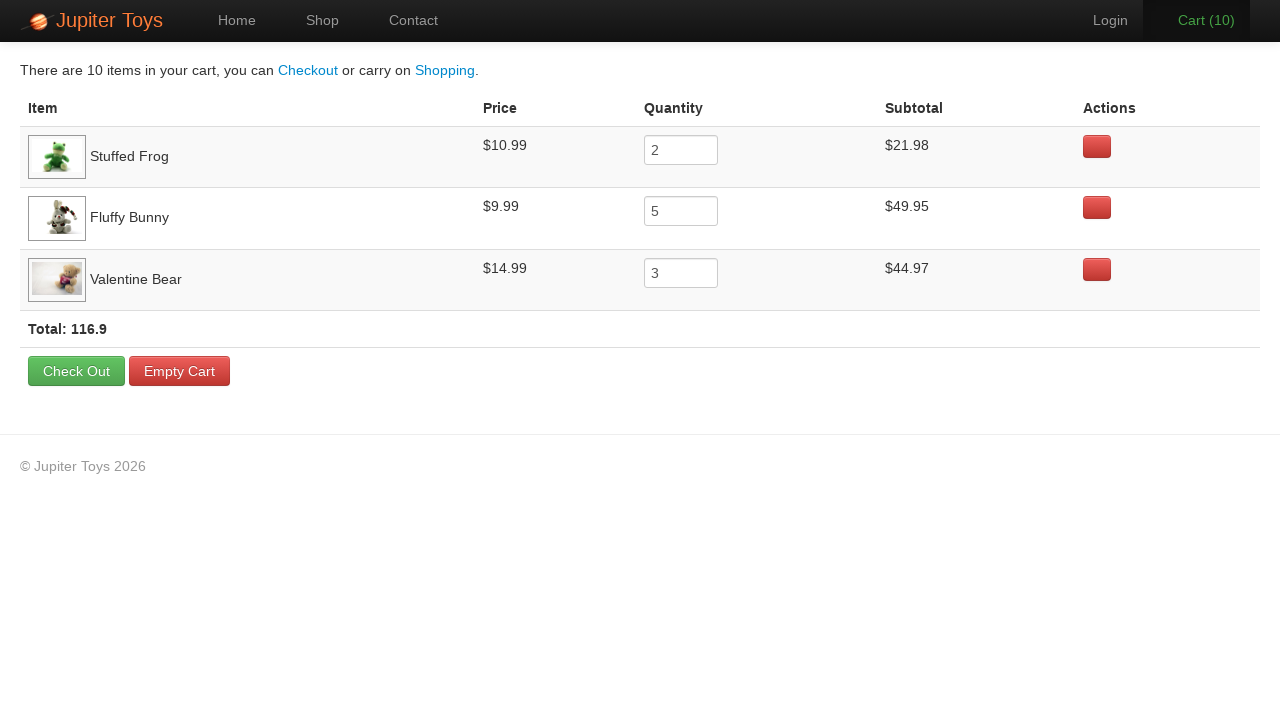

Verified Stuffed Frog is visible in cart
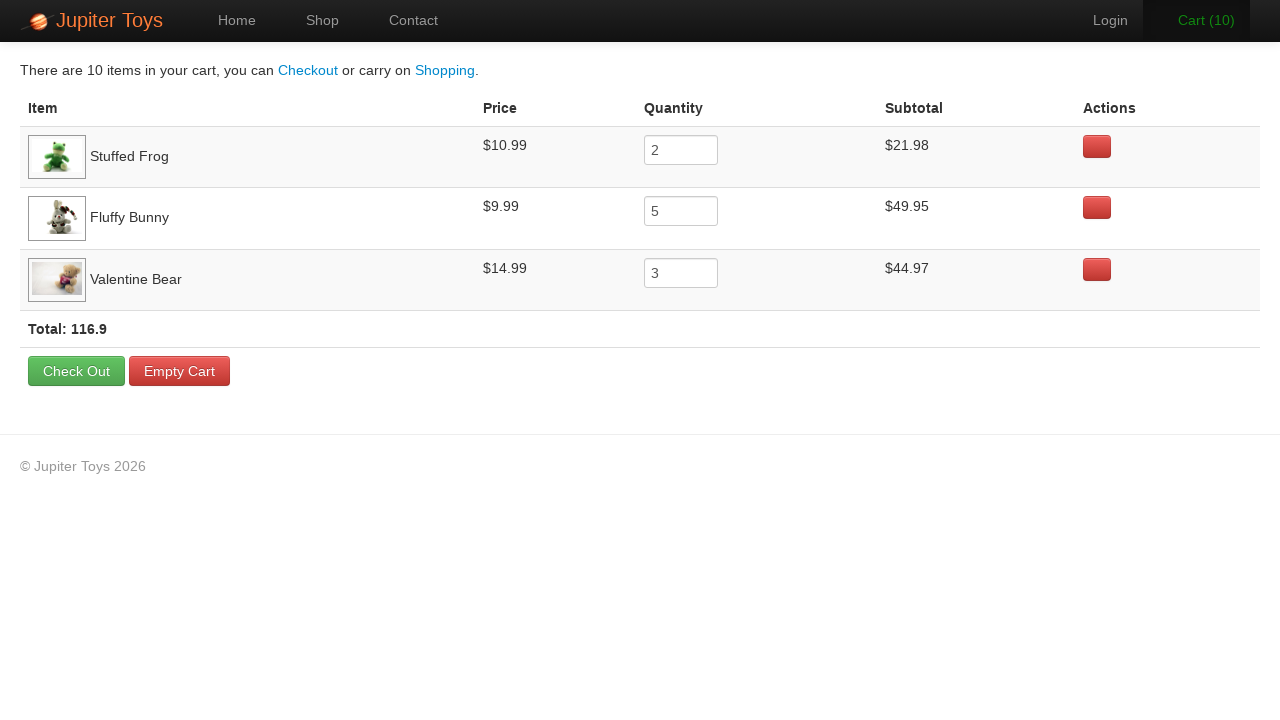

Verified Fluffy Bunny is visible in cart
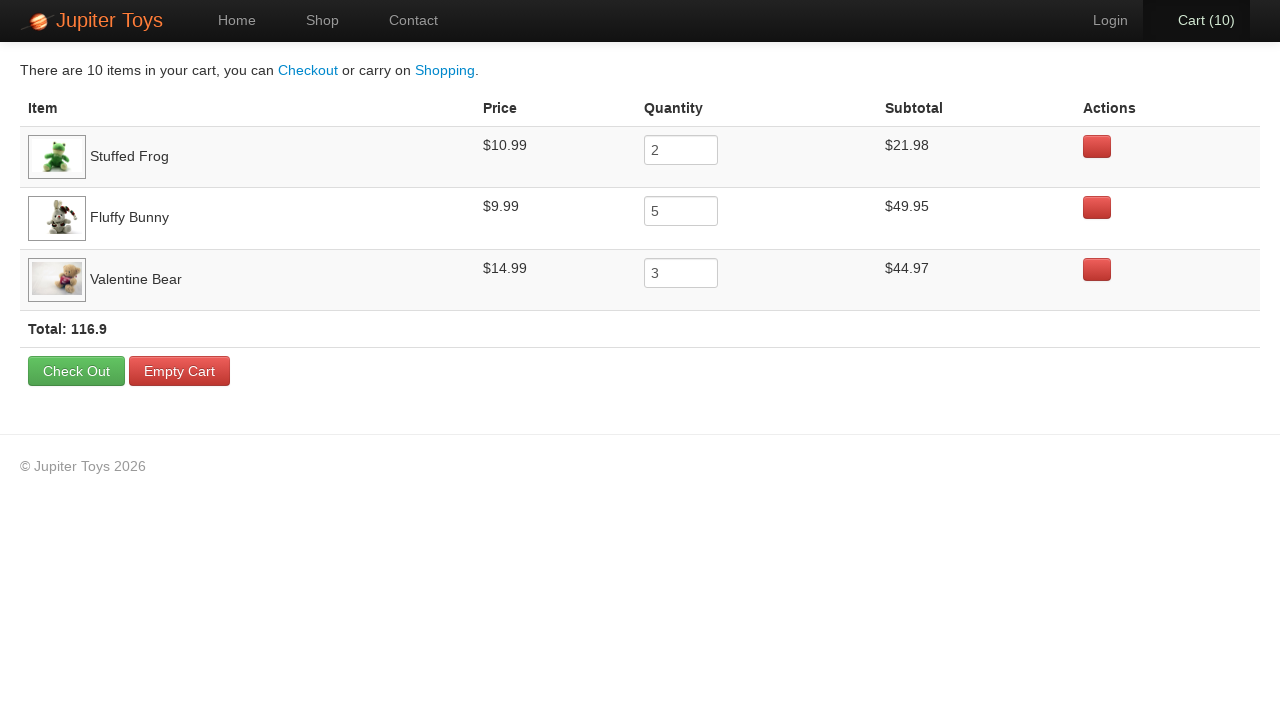

Verified Valentine Bear is visible in cart
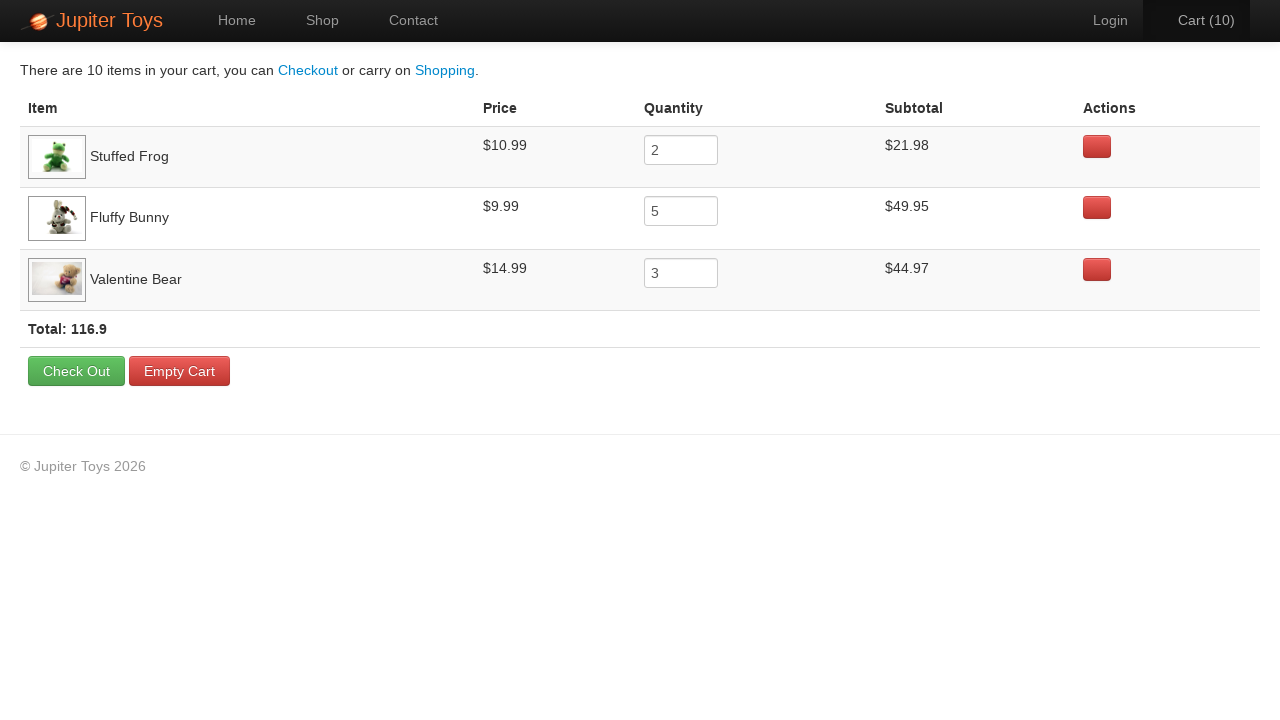

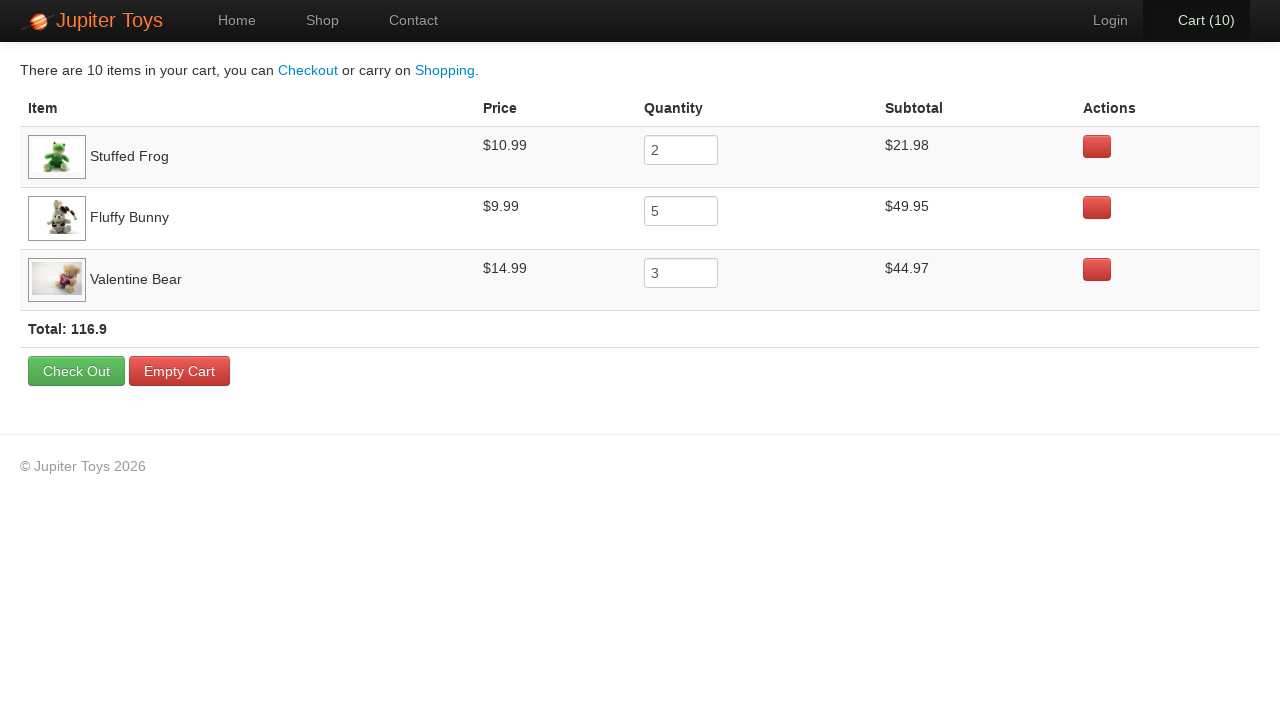